Tests navigation on WeChat Work website by clicking the "Enterprise Login" link to navigate to the login page

Starting URL: https://work.weixin.qq.com/

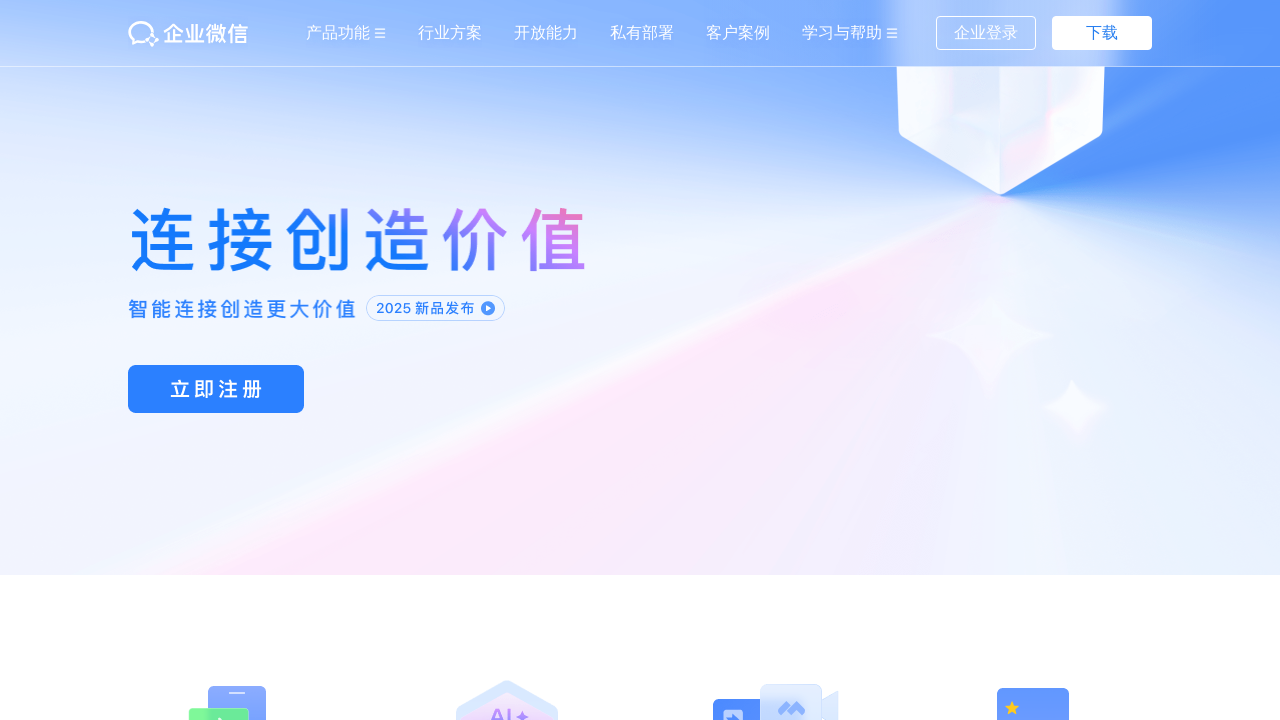

Clicked 'Enterprise Login' link to navigate to the login page at (986, 33) on text=企业登录
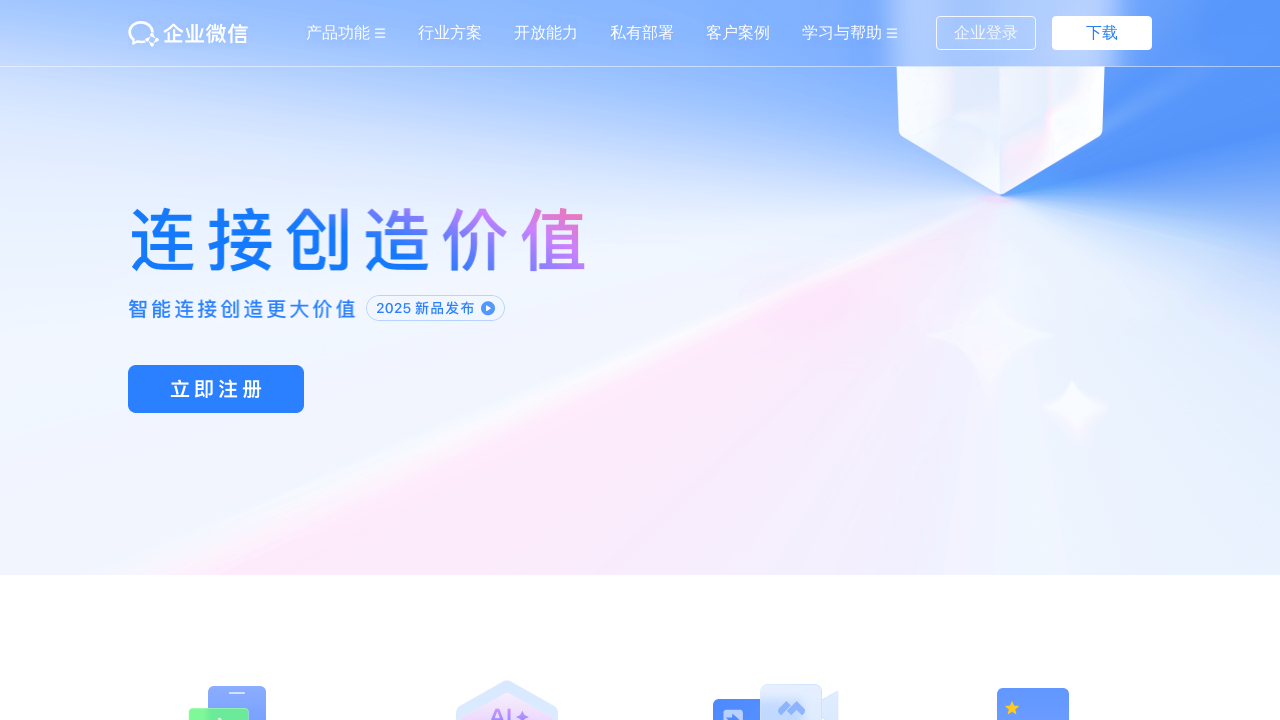

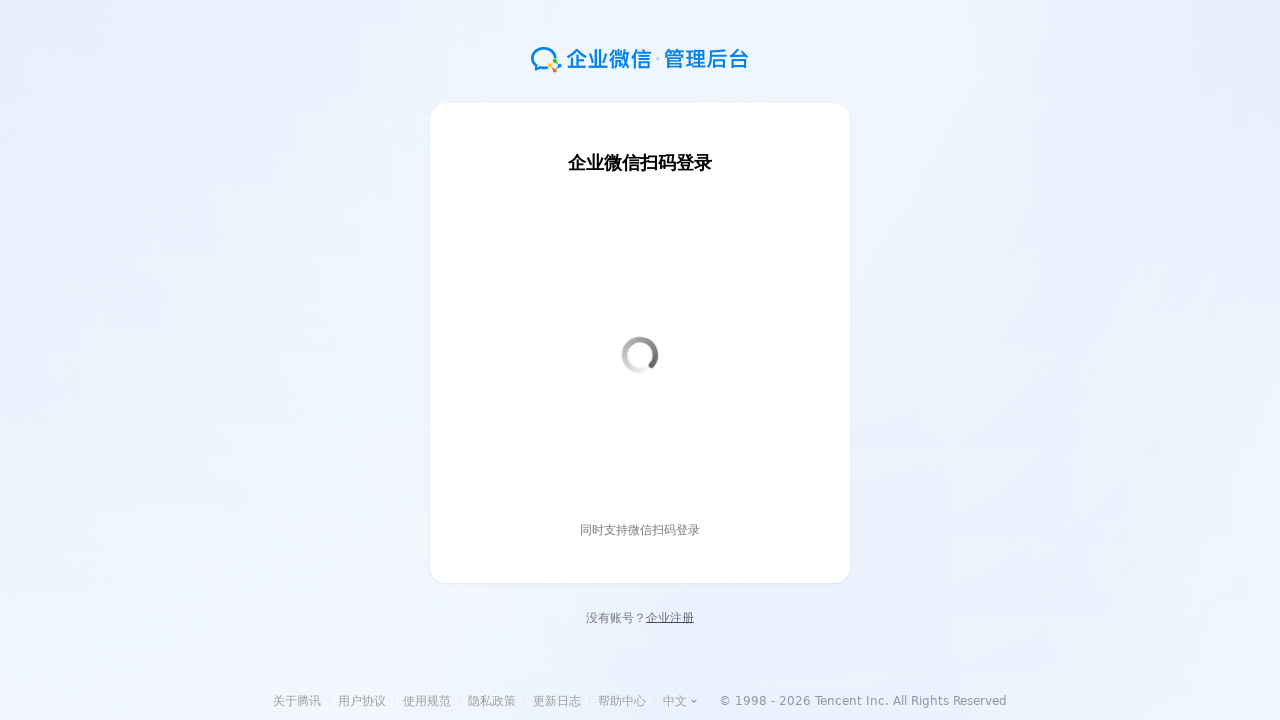